Tests a form that requires reading a hidden attribute value, performing a mathematical calculation on it, filling the answer, selecting checkbox and radio button options, and submitting the form.

Starting URL: http://suninjuly.github.io/get_attribute.html

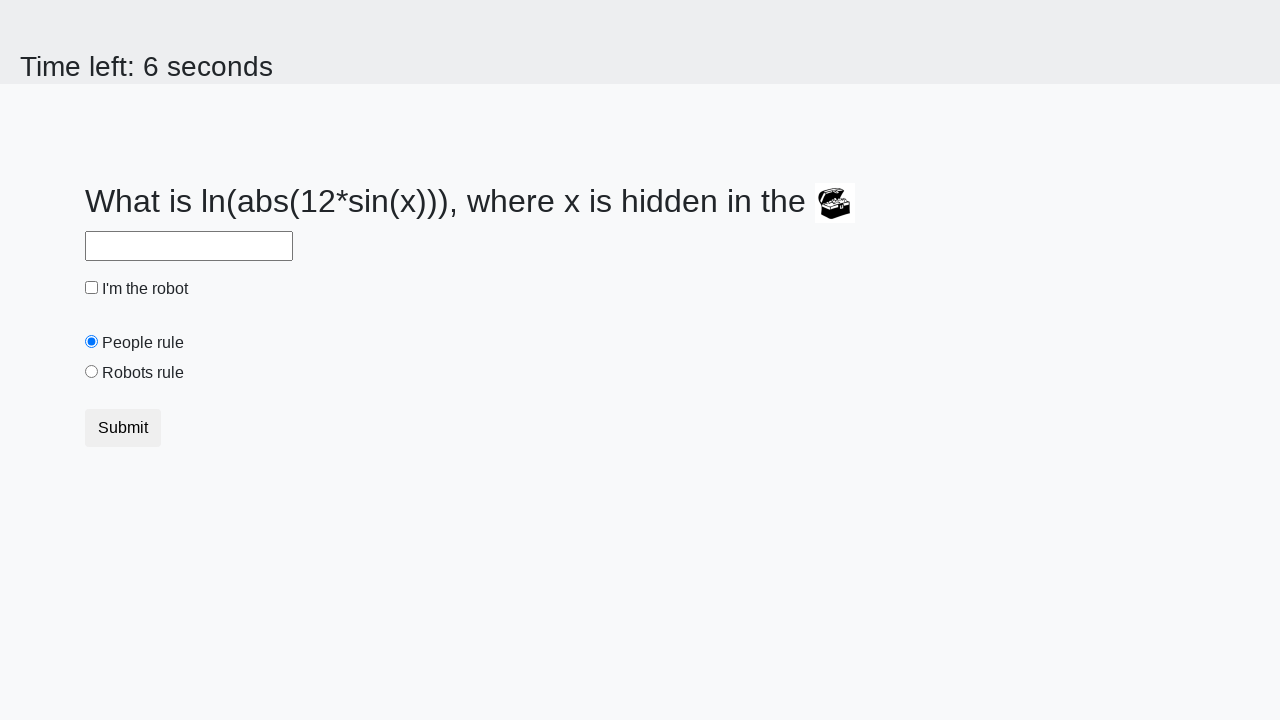

Located the treasure element with hidden valuex attribute
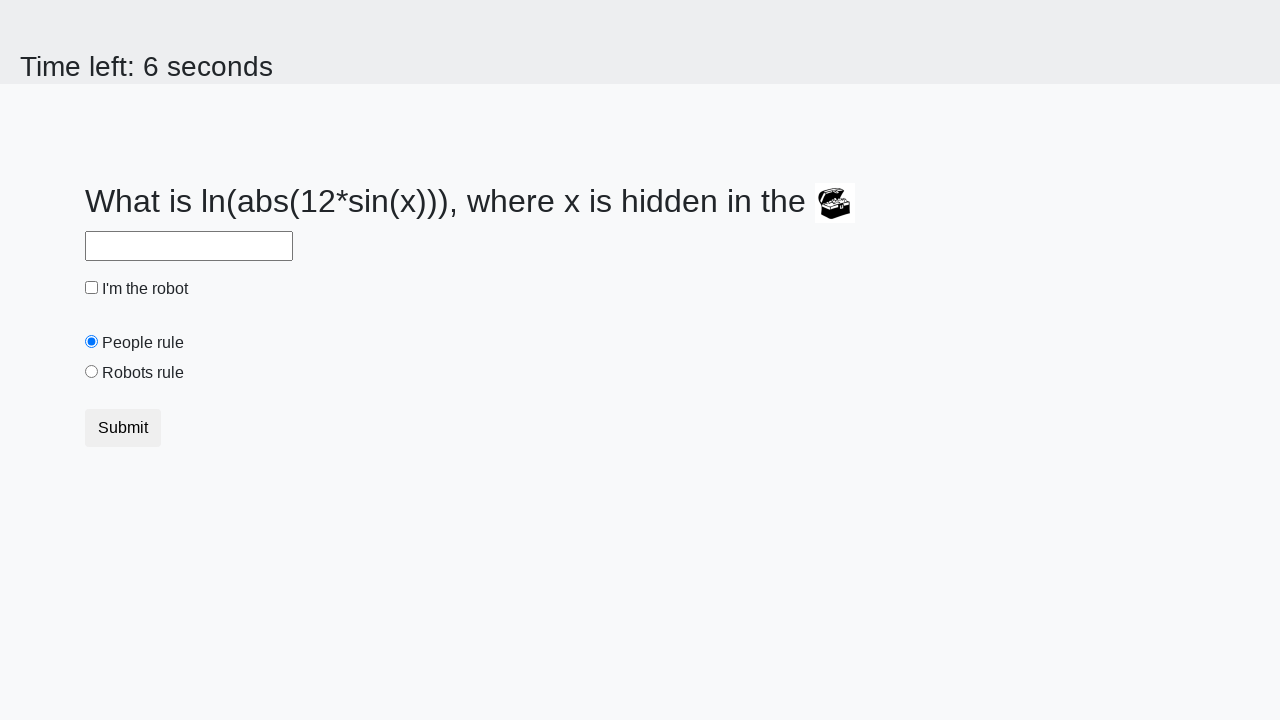

Retrieved hidden valuex attribute value: 879
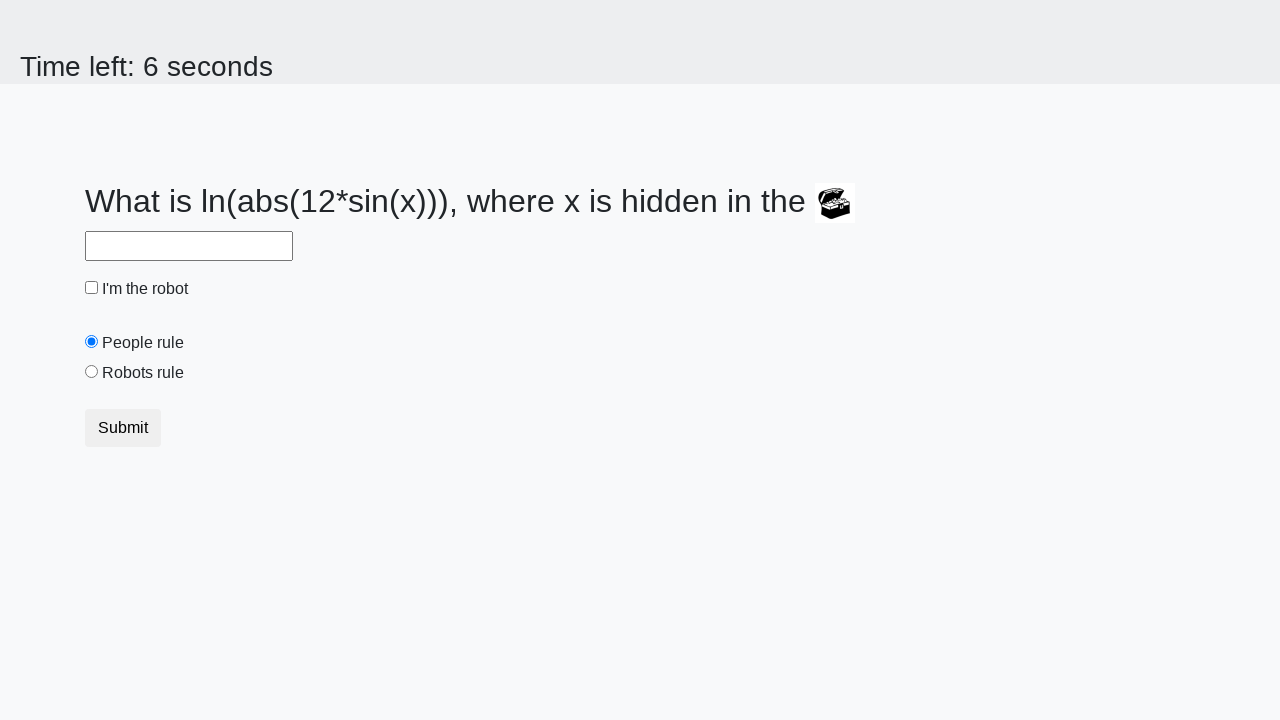

Calculated answer using mathematical formula: 1.9773286239977044
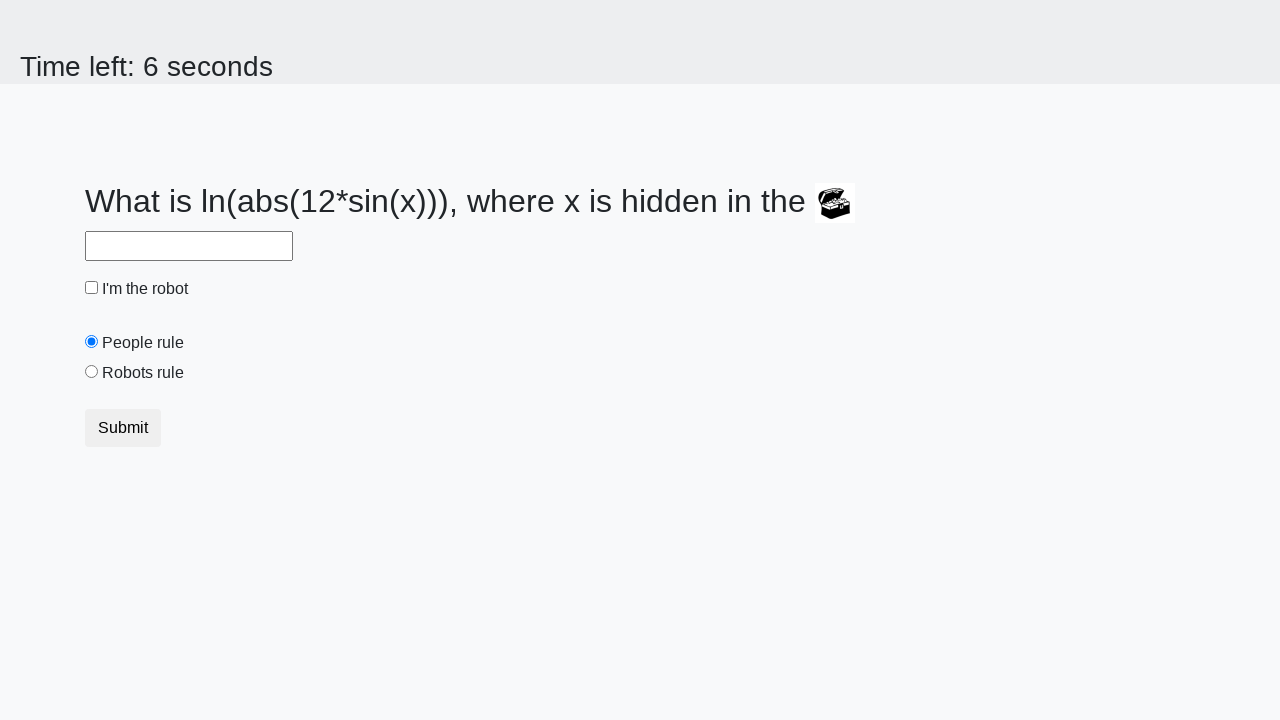

Filled answer field with calculated value: 1.9773286239977044 on #answer
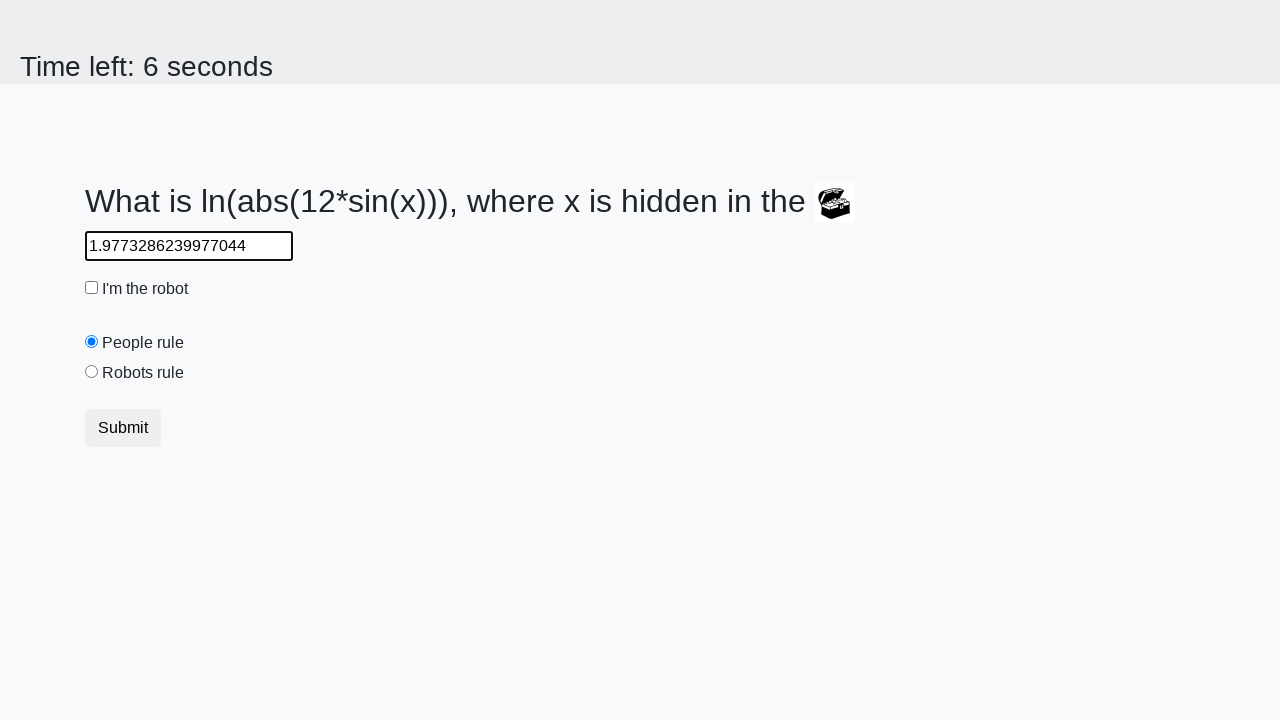

Selected the robot checkbox at (92, 288) on #robotCheckbox
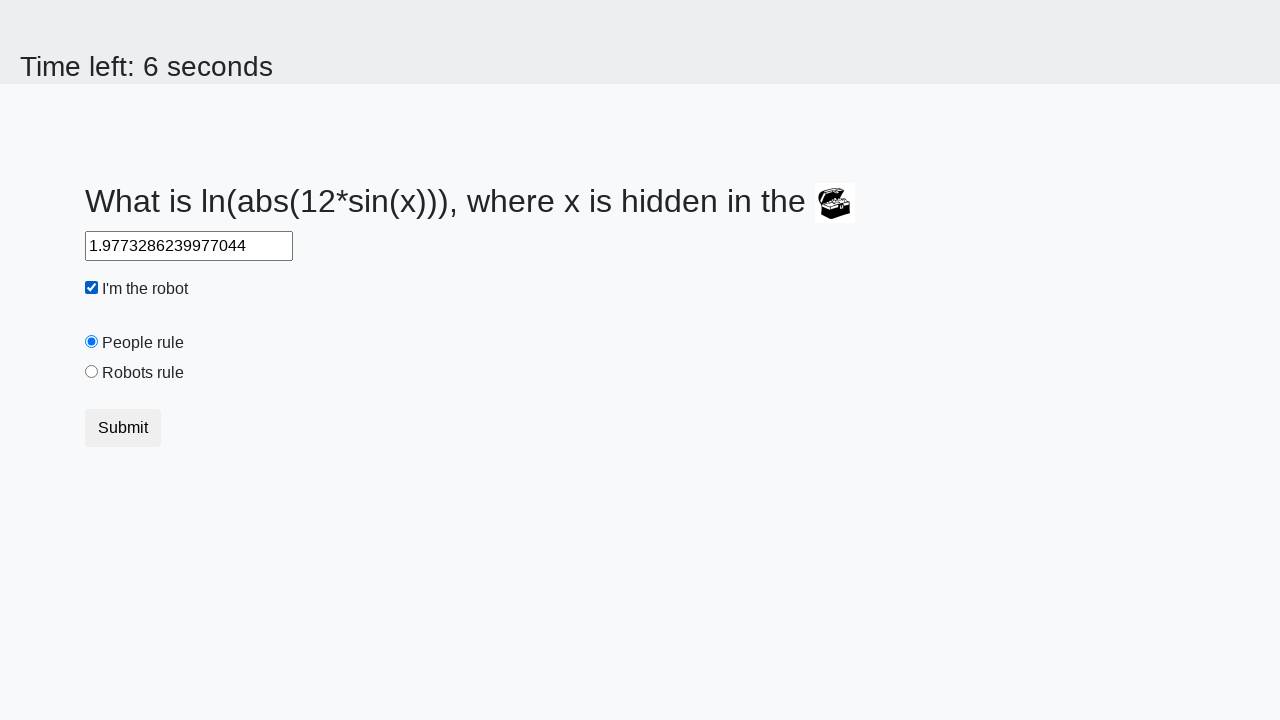

Selected the robots rule radio button at (92, 372) on #robotsRule
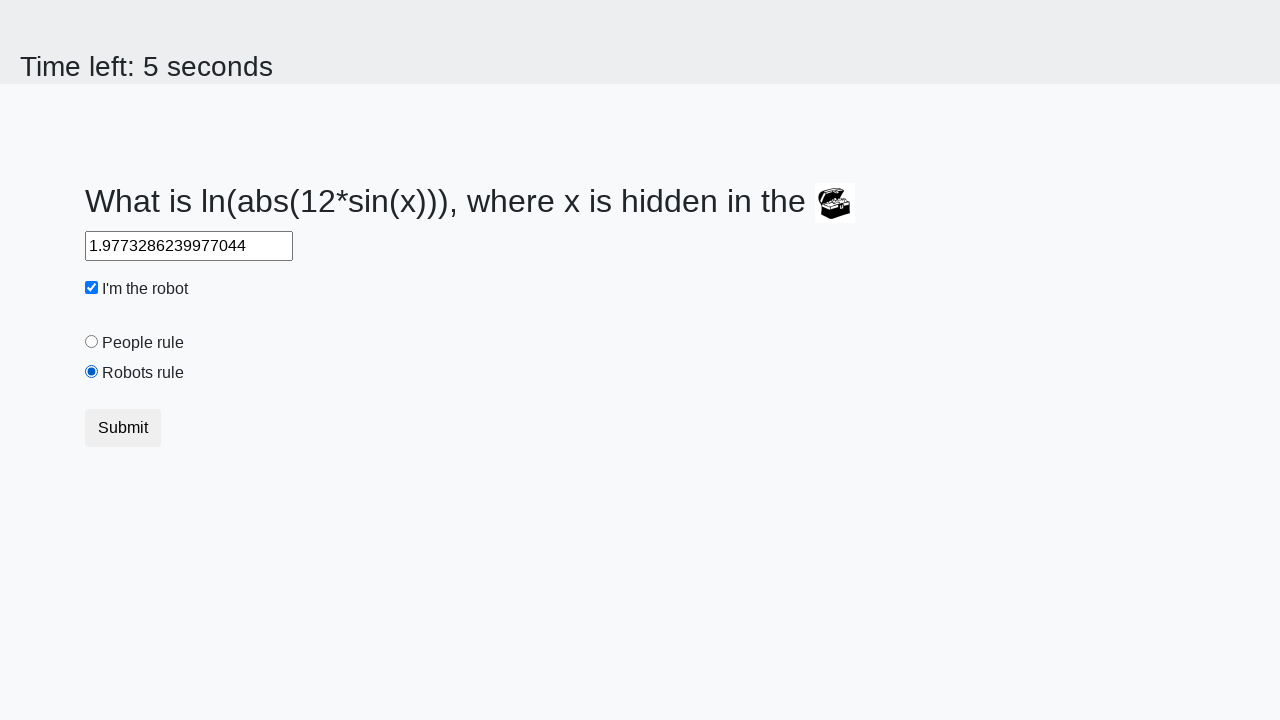

Clicked submit button to submit the form at (123, 428) on .btn
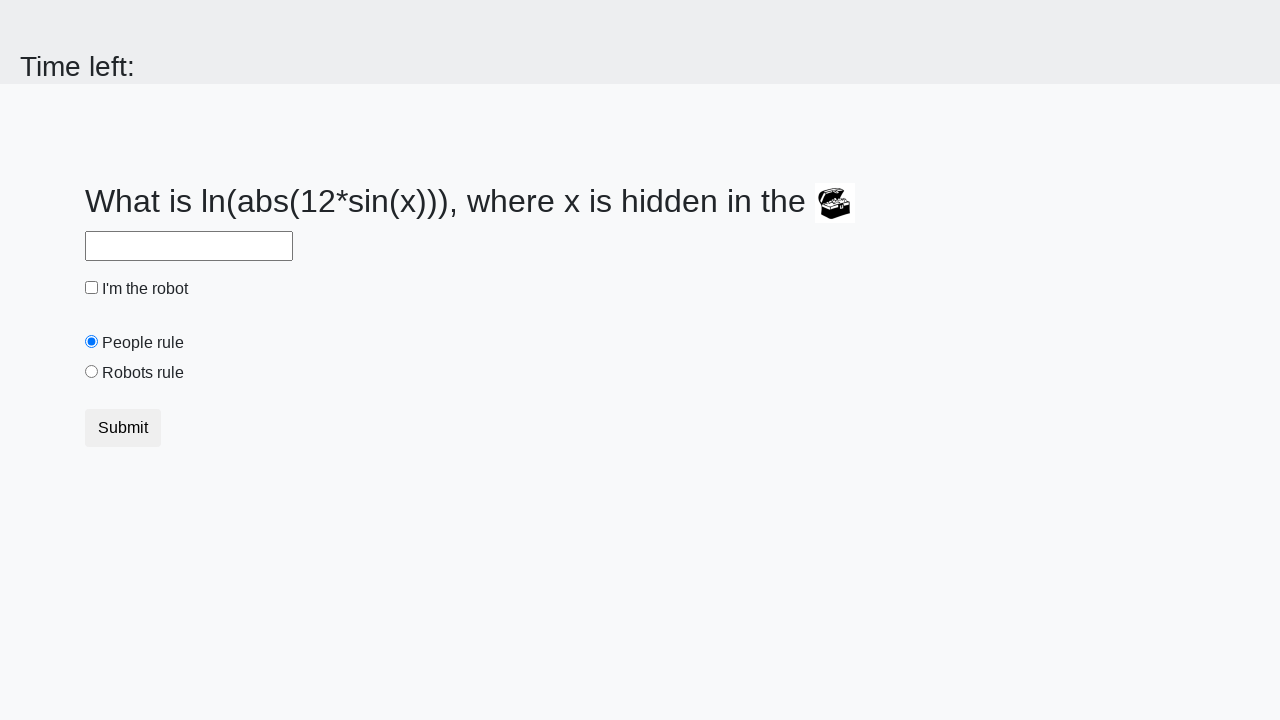

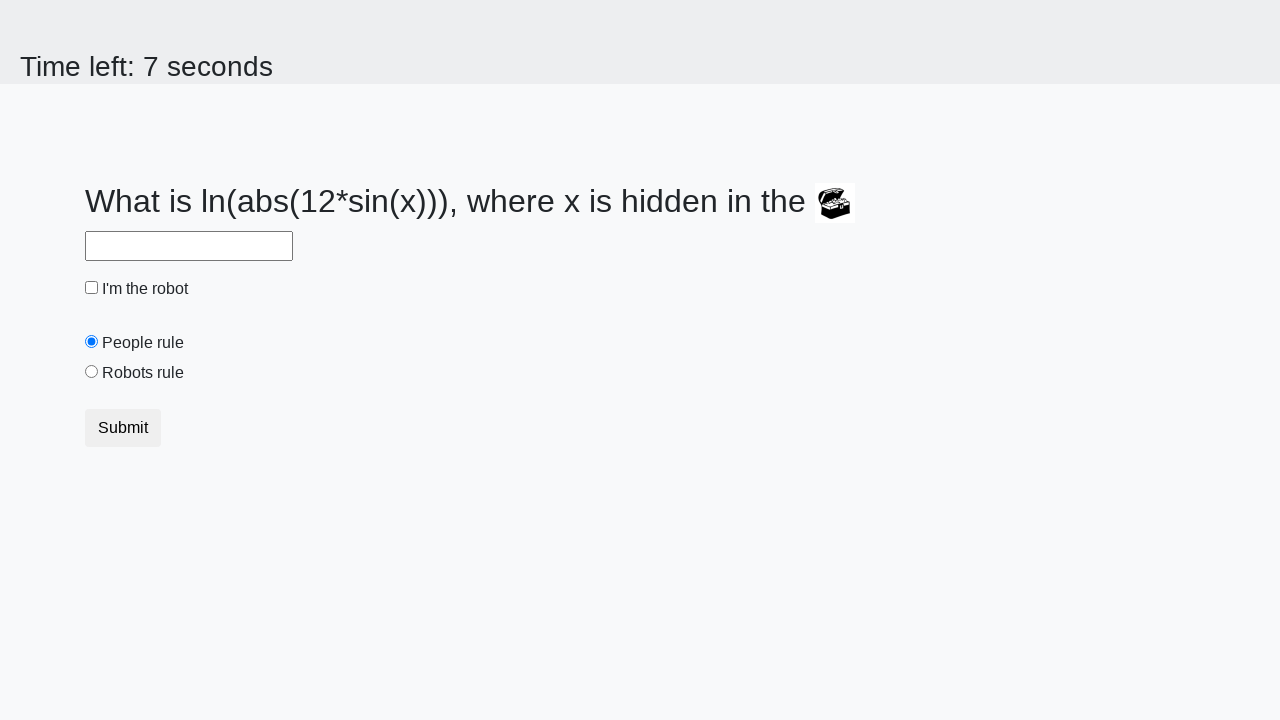